Tests that the Clear completed button displays correct text after marking an item complete

Starting URL: https://demo.playwright.dev/todomvc

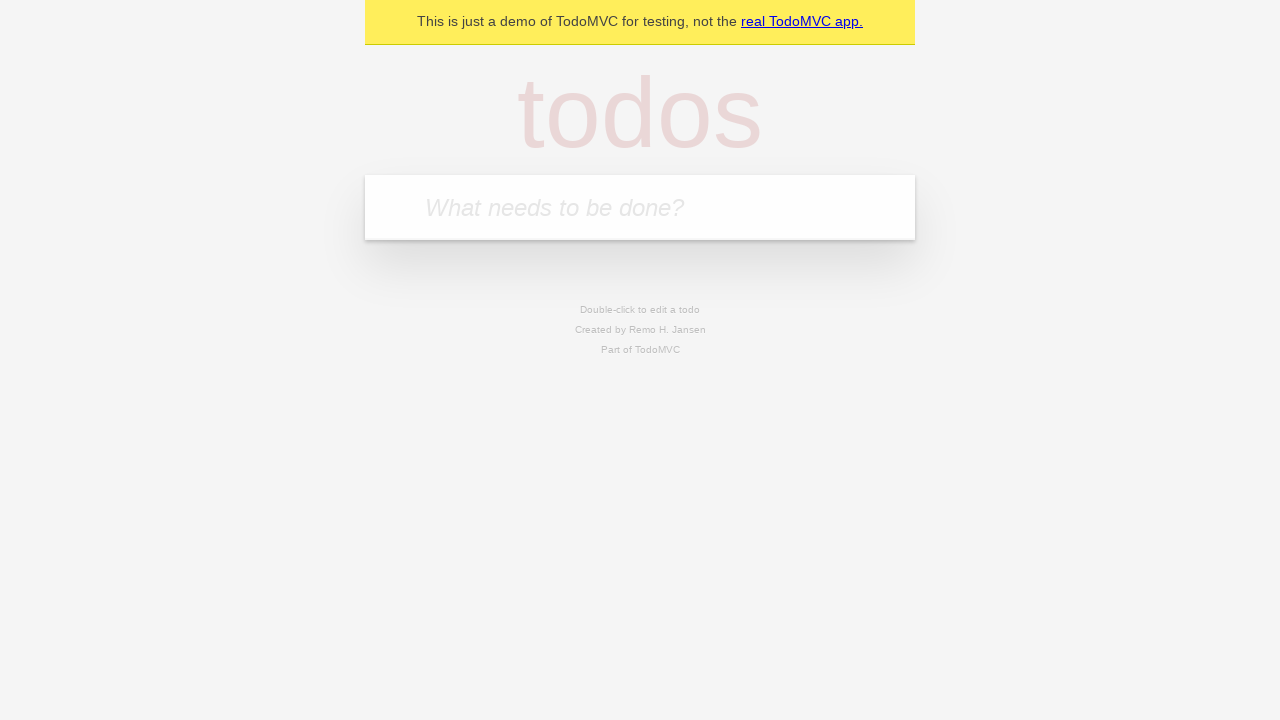

Filled new todo input with 'buy some cheese' on .new-todo
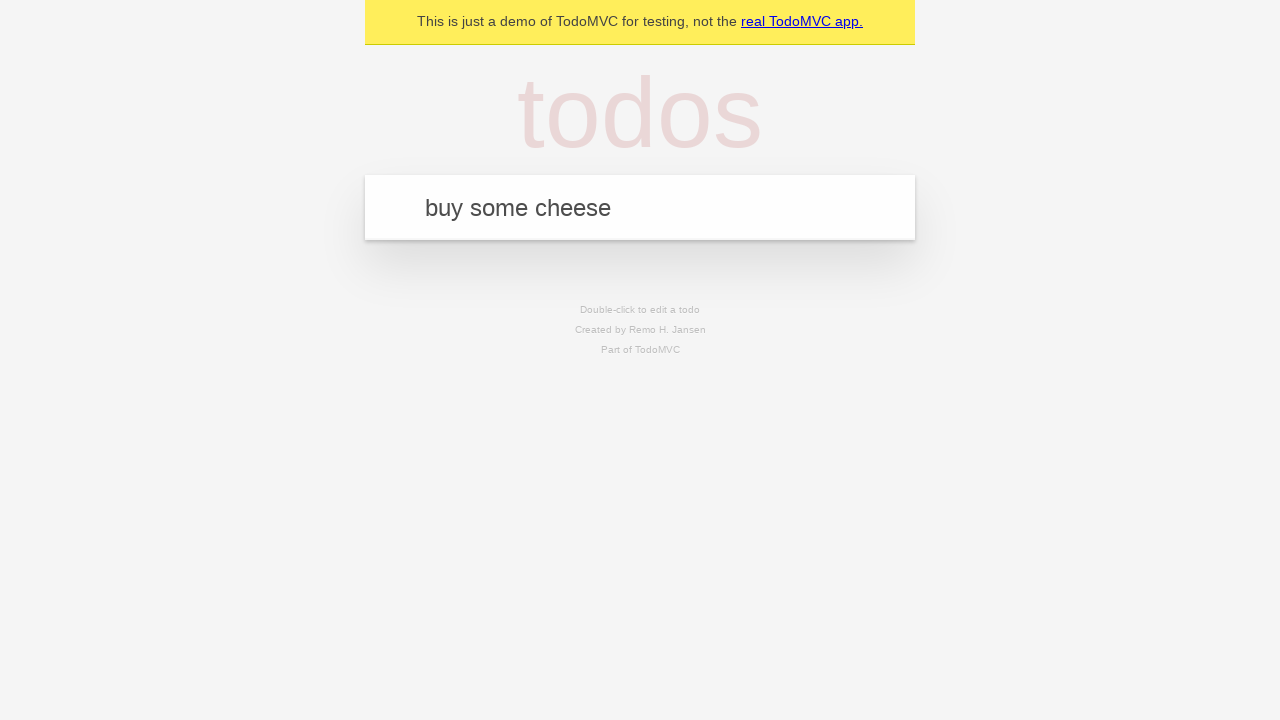

Pressed Enter to create first todo item on .new-todo
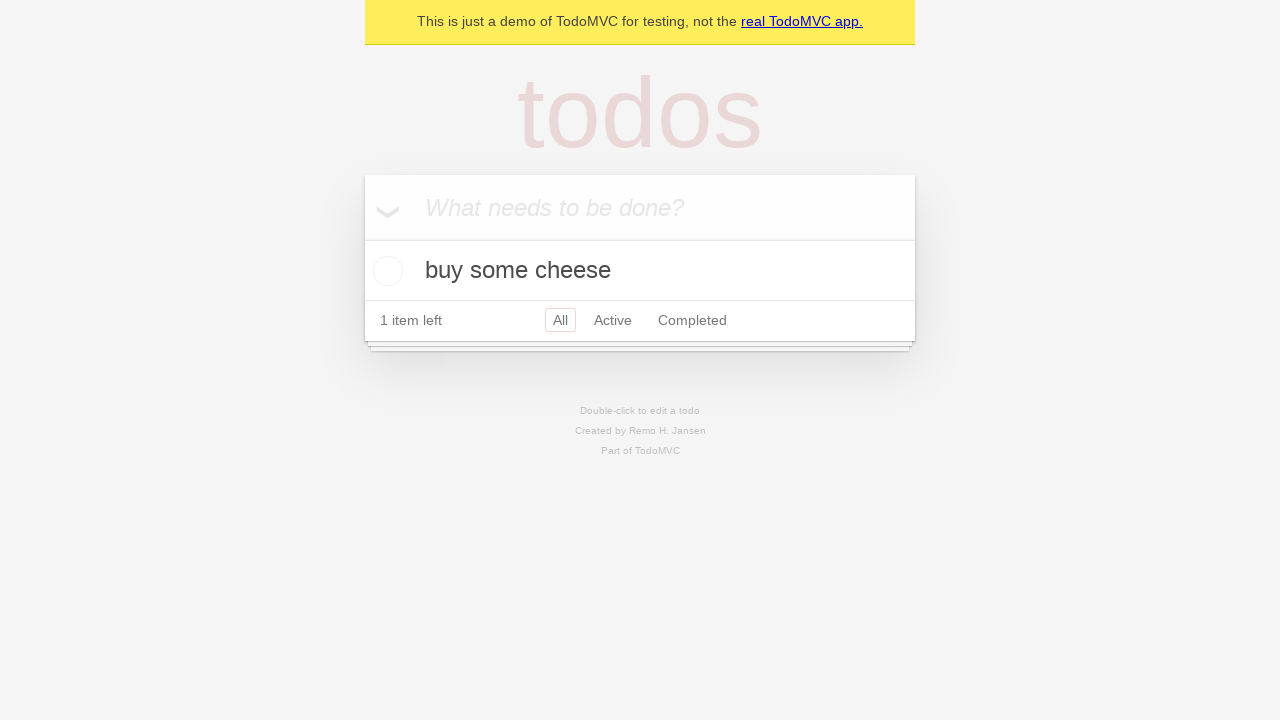

Filled new todo input with 'feed the cat' on .new-todo
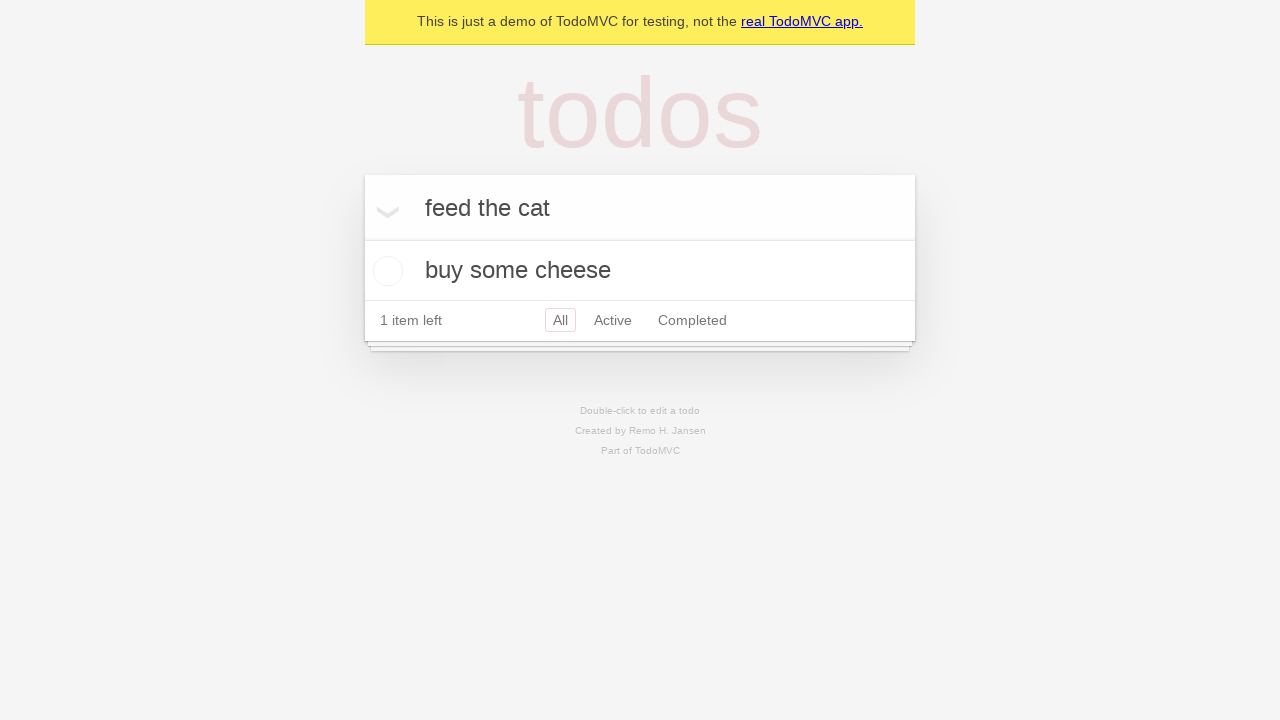

Pressed Enter to create second todo item on .new-todo
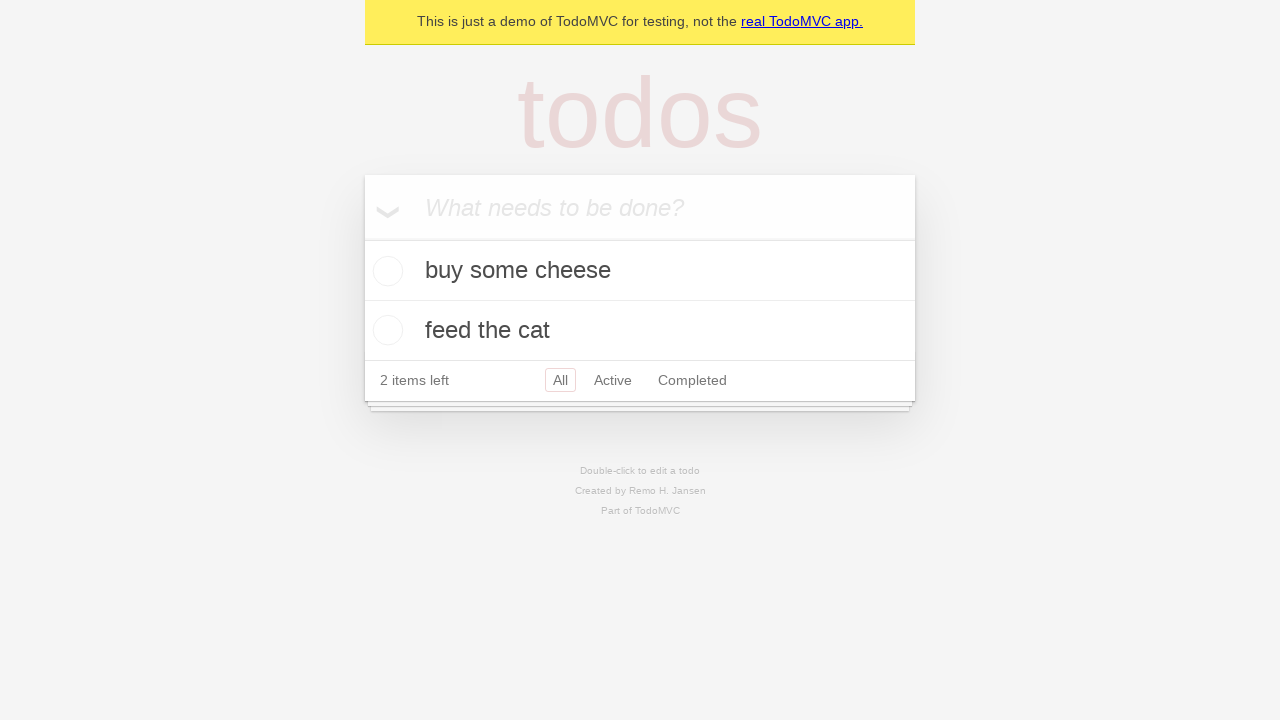

Filled new todo input with 'book a doctors appointment' on .new-todo
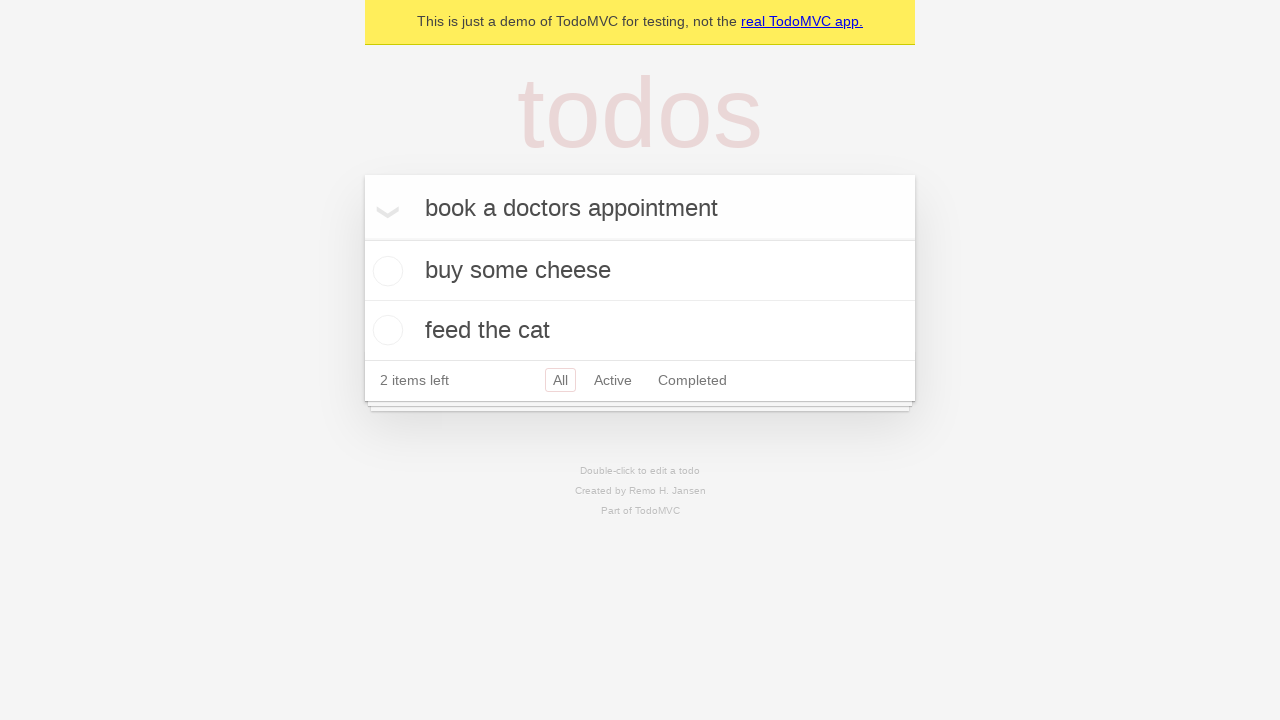

Pressed Enter to create third todo item on .new-todo
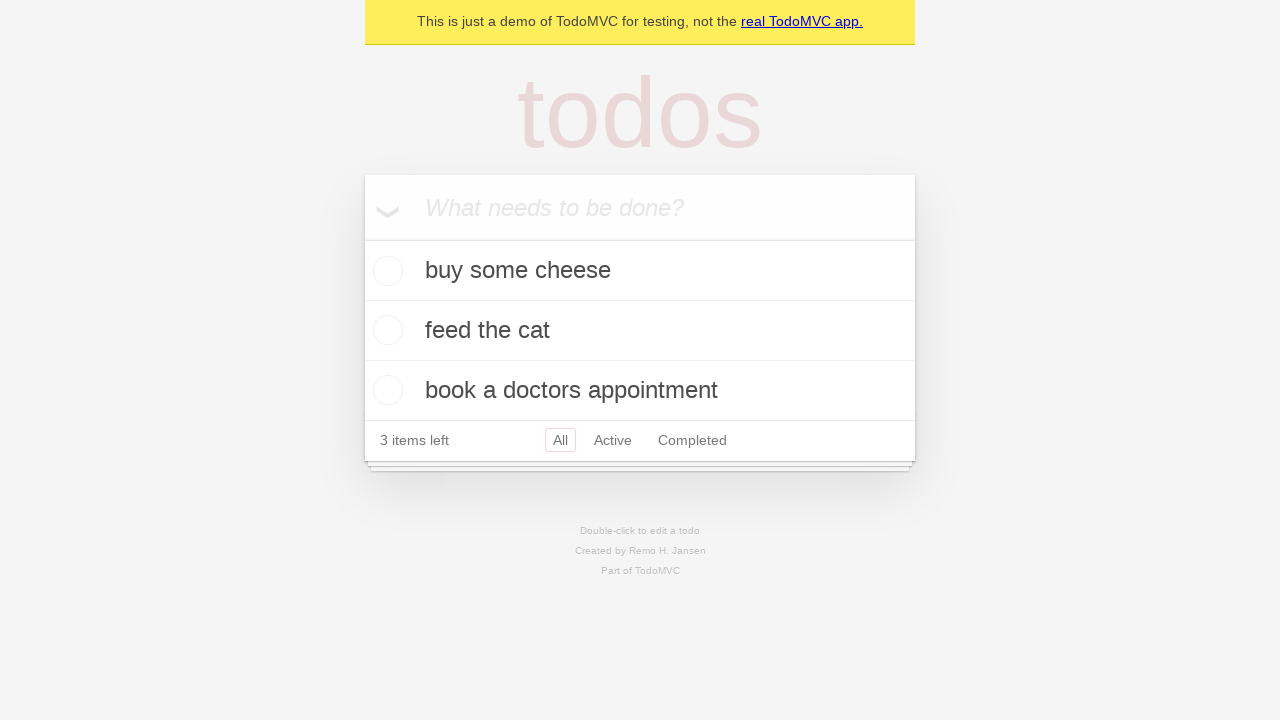

Waited for all 3 todo items to appear in the list
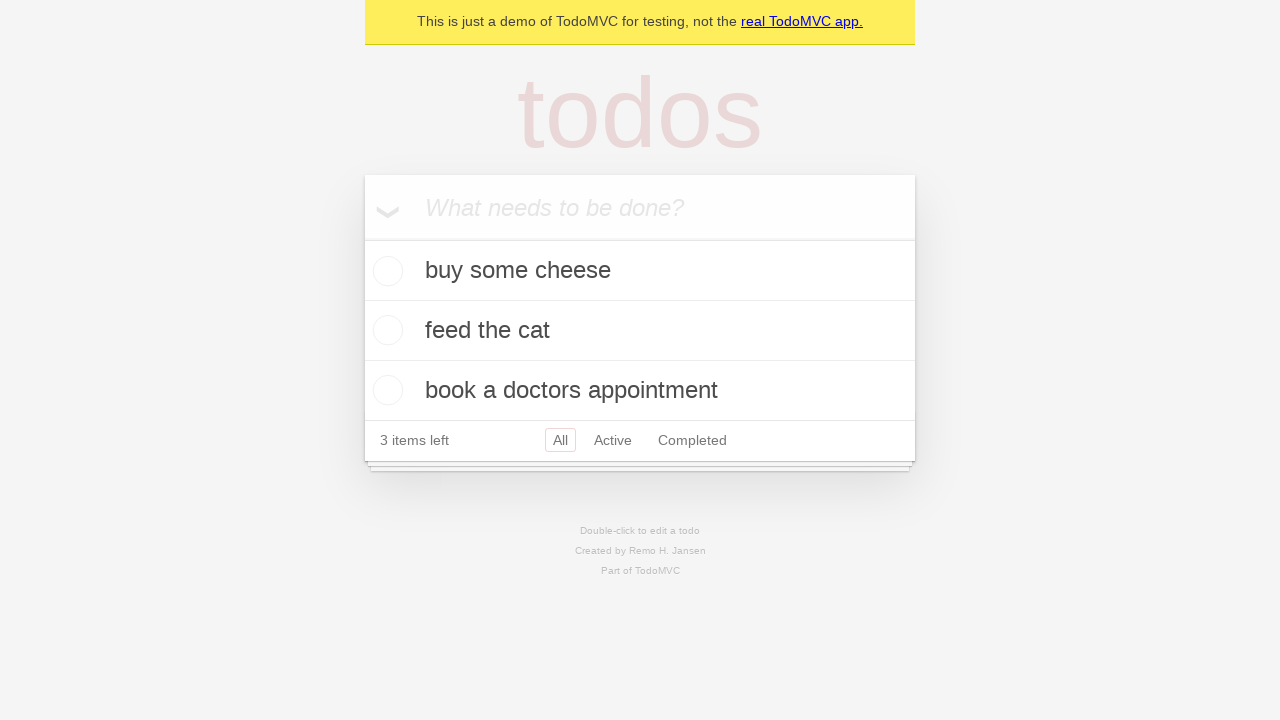

Marked first todo item as complete by checking its toggle at (385, 271) on .todo-list li .toggle >> nth=0
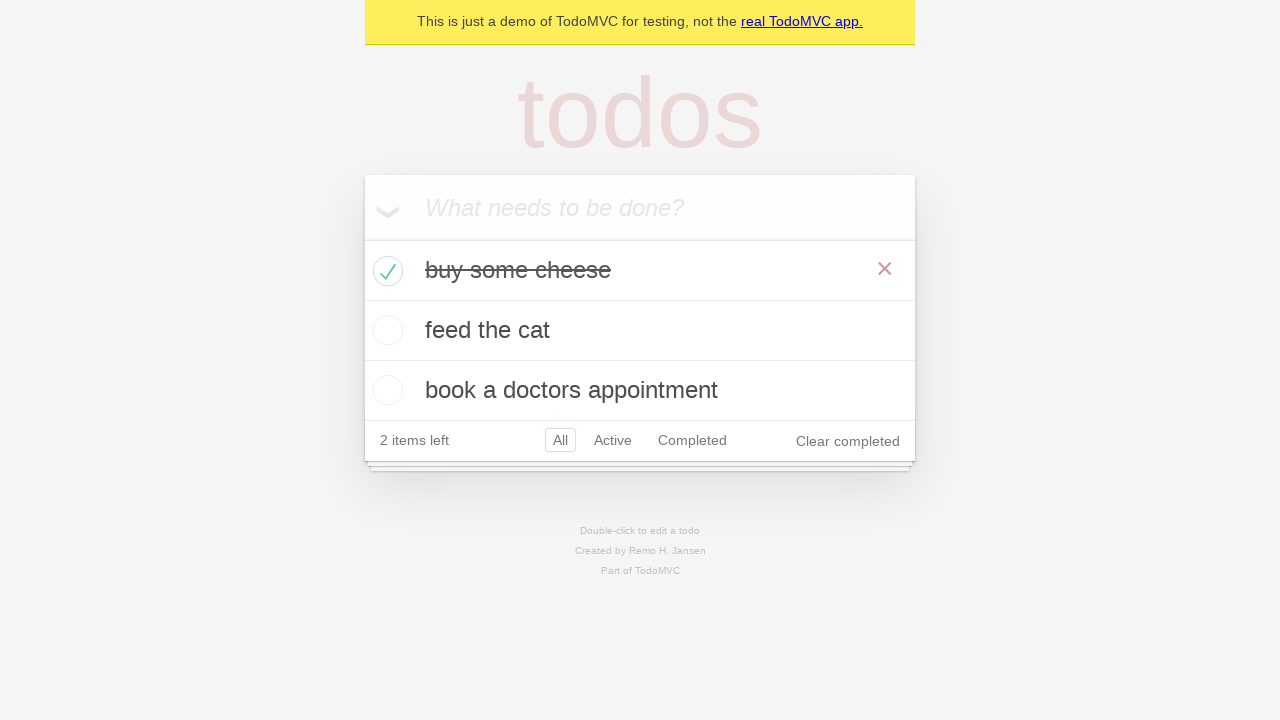

Clear completed button appeared after marking item as complete
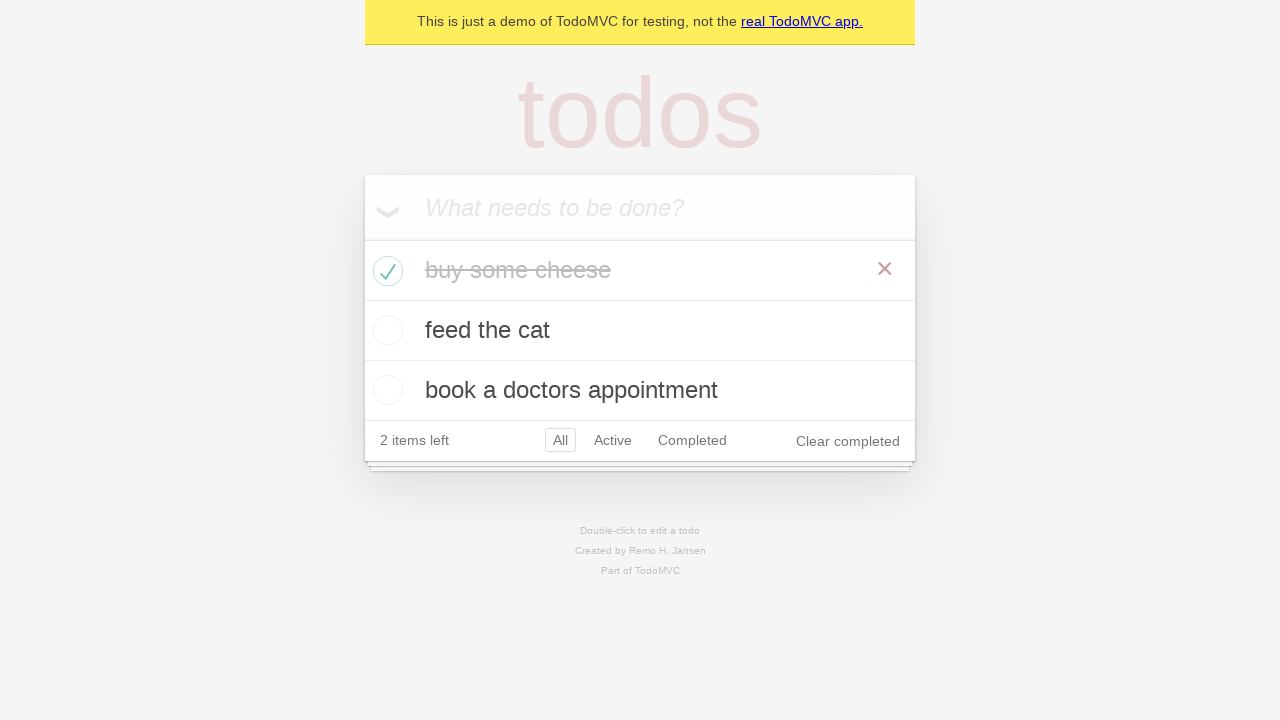

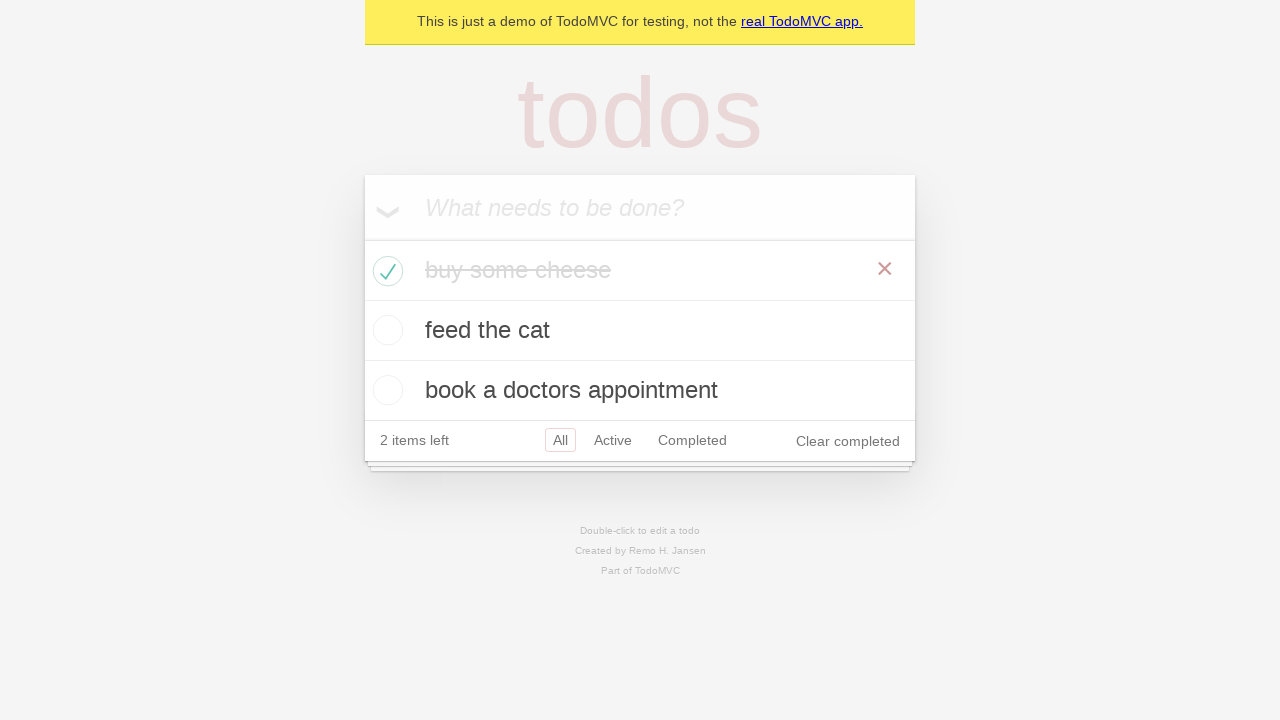